Navigates to the OrangeHRM login page and verifies the page loads by checking page properties (URL, title)

Starting URL: https://opensource-demo.orangehrmlive.com/web/index.php/auth/login

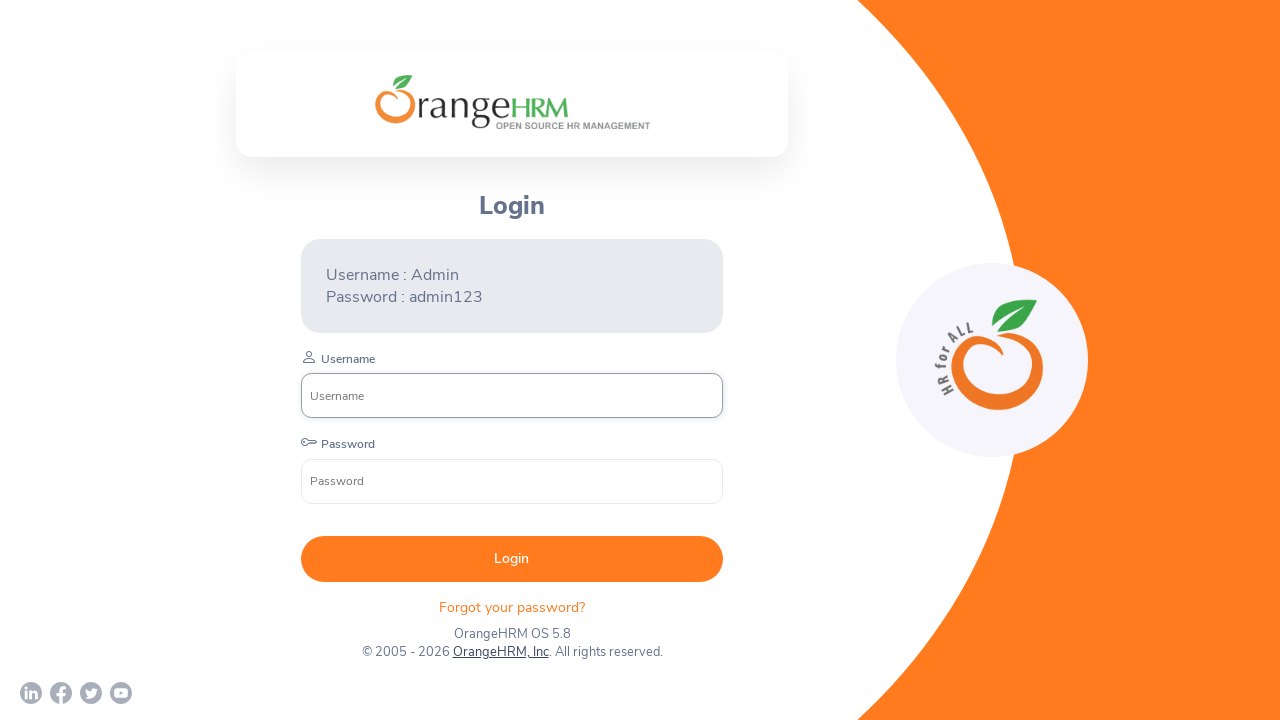

Waited for page to reach domcontentloaded state
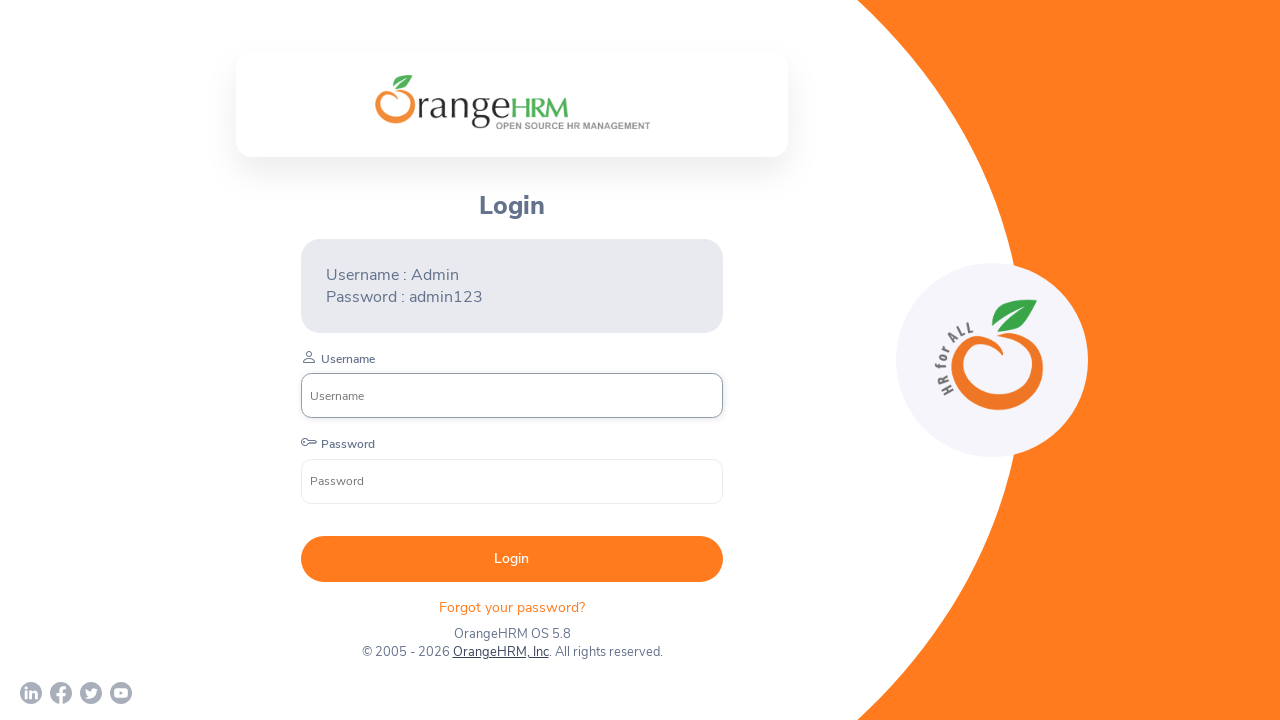

Waited for body element to be present
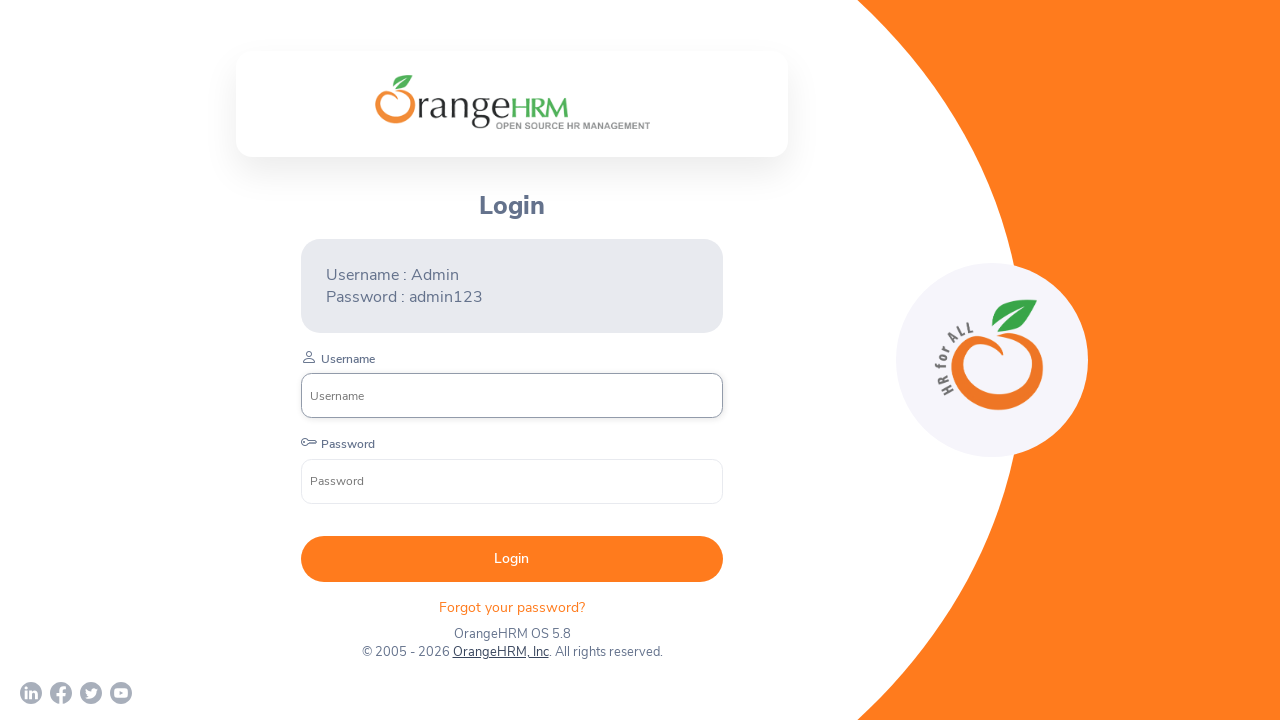

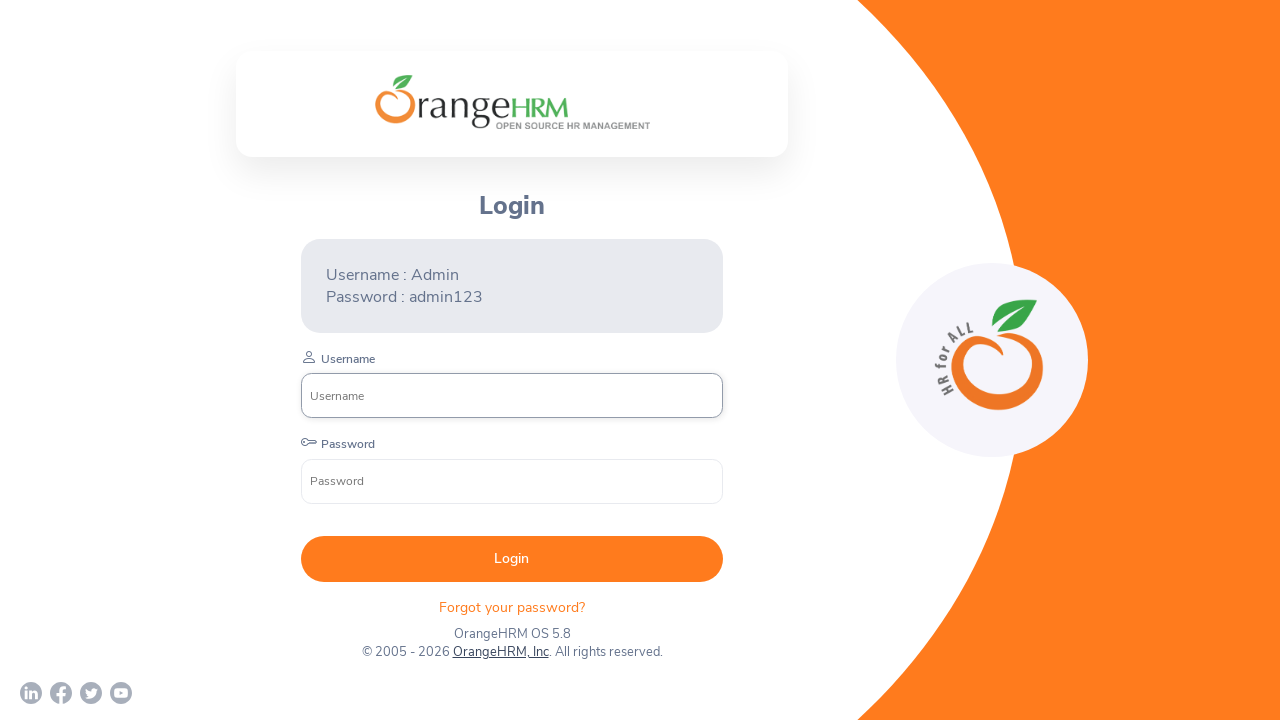